Navigates to DuckDuckGo homepage, scrolls to bottom and top, and verifies the search bar is visible

Starting URL: https://duckduckgo.com/

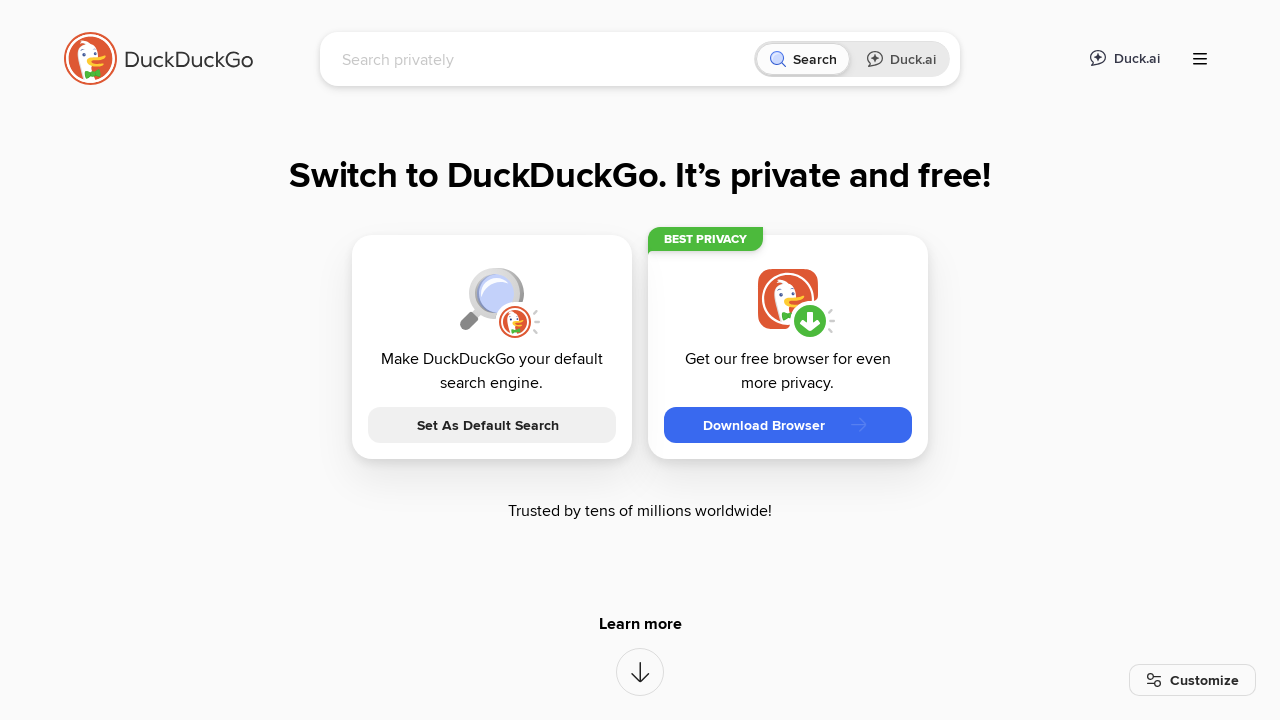

Navigated to DuckDuckGo homepage
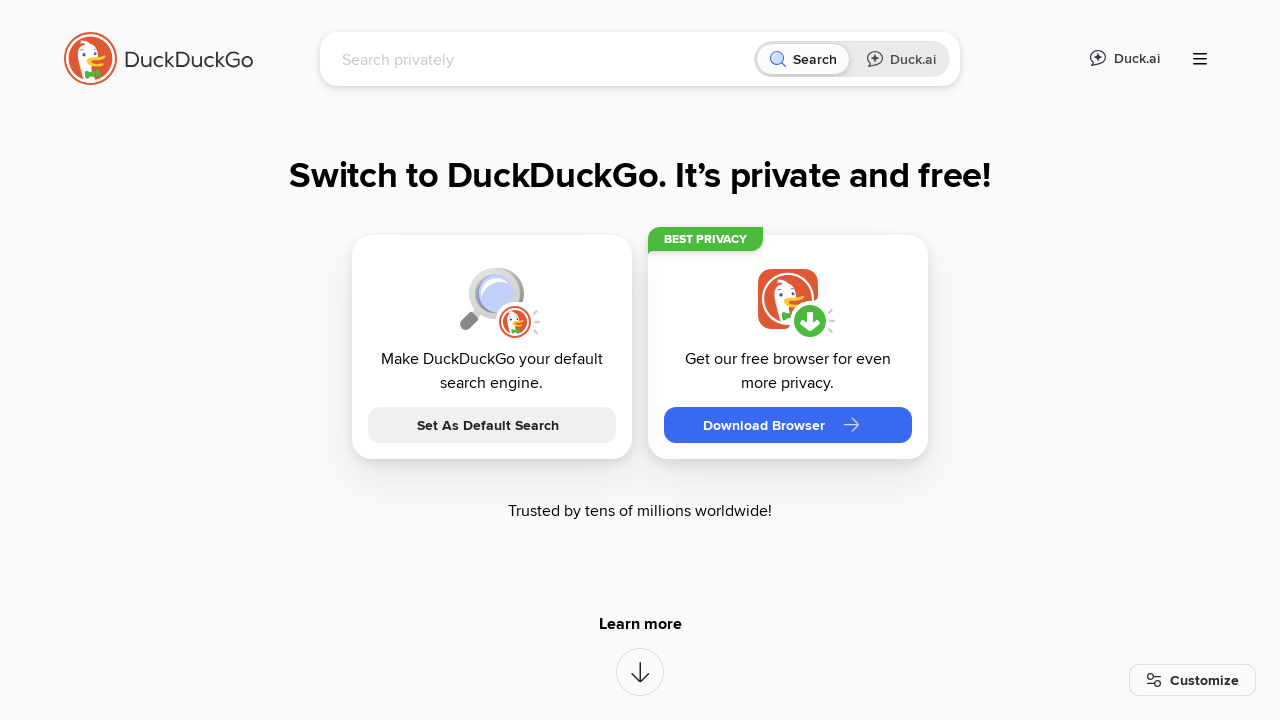

Scrolled to bottom of page
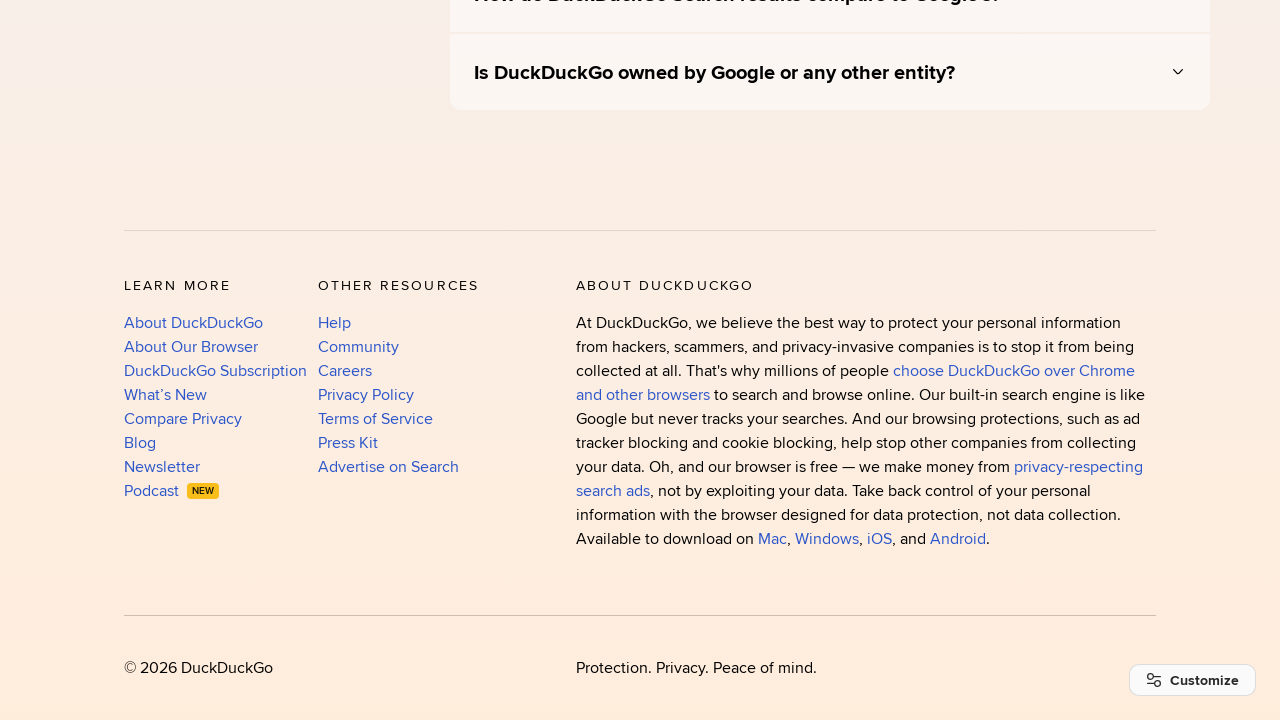

Scrolled back to top of page
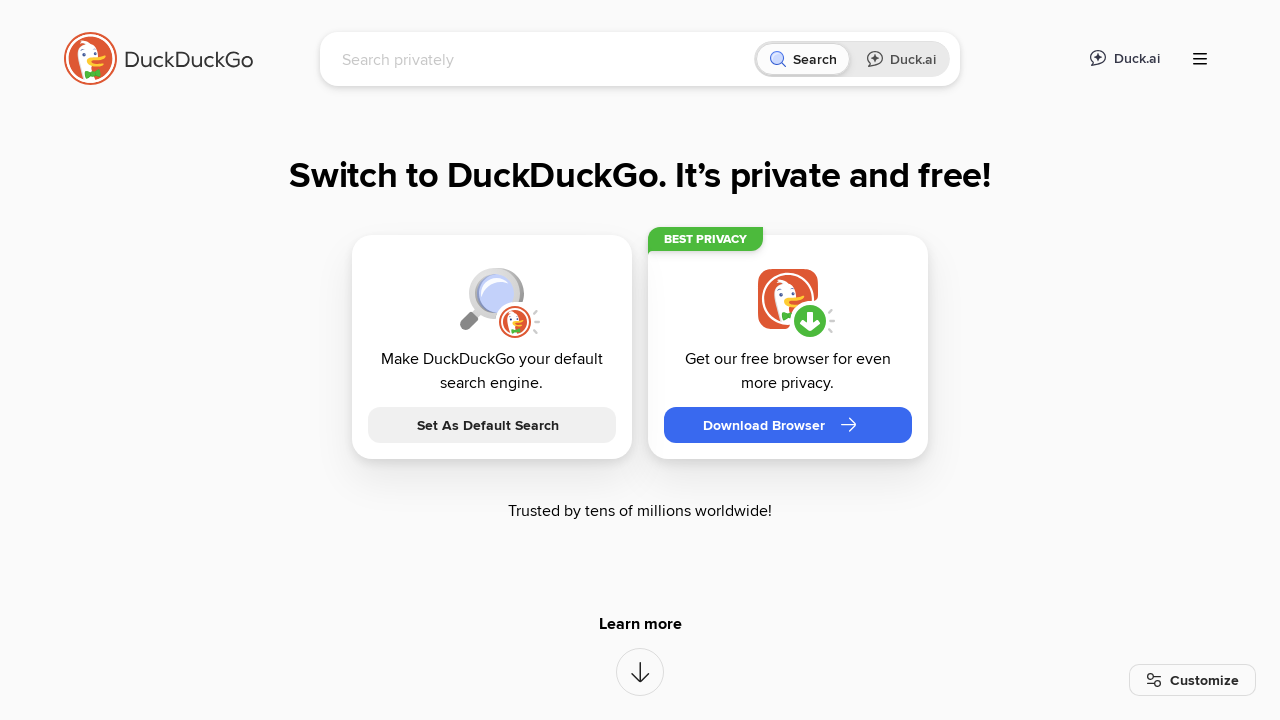

Search bar is visible and verified
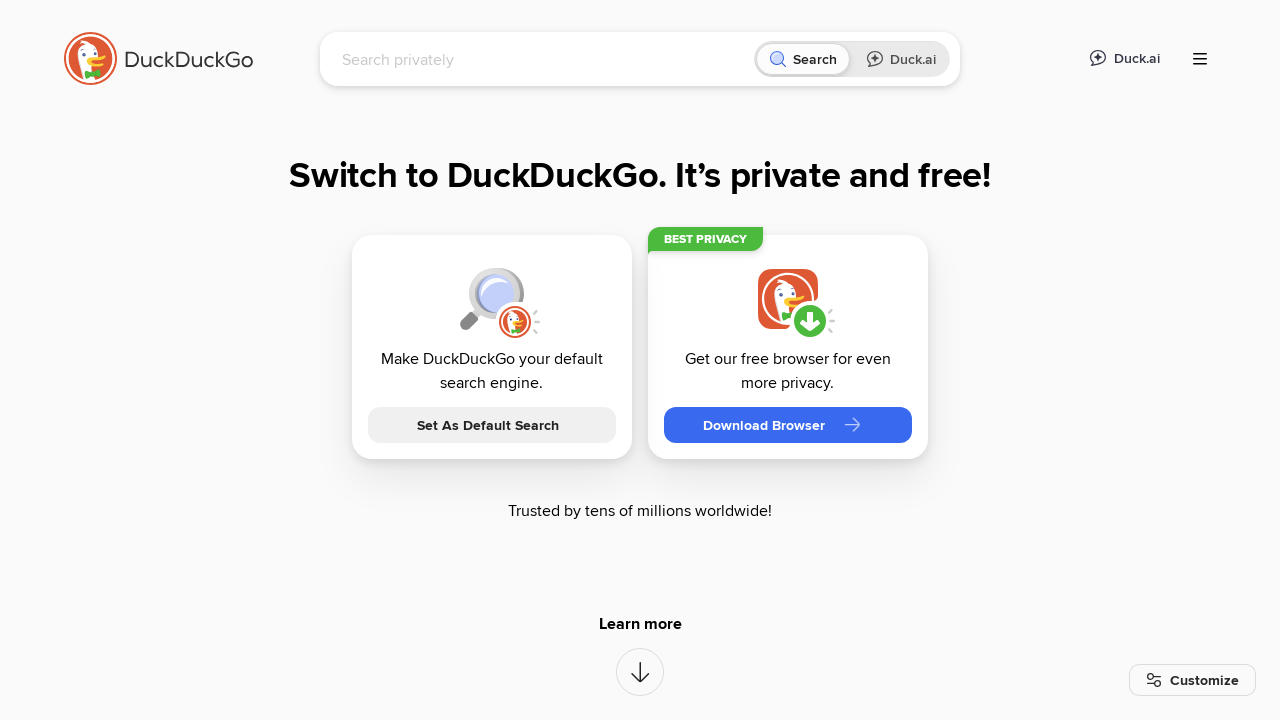

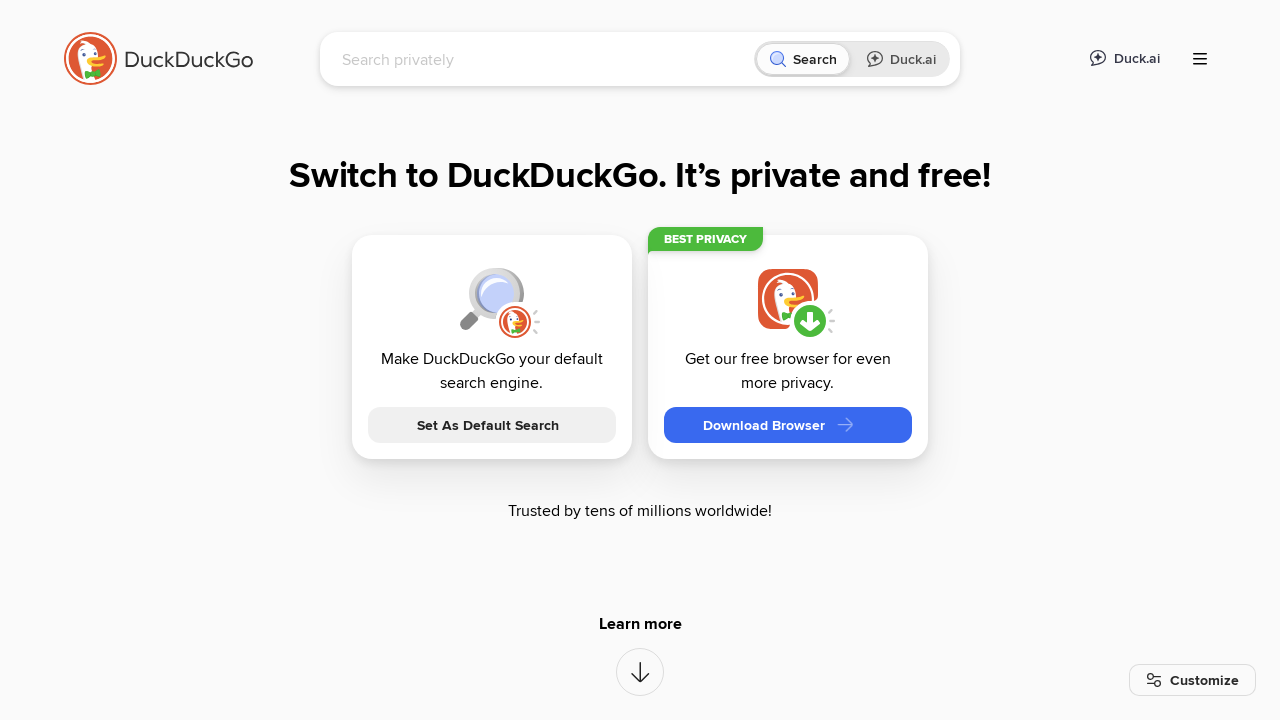